Tests Python.org search functionality by entering "pycon" in the search box and submitting the search

Starting URL: http://www.python.org

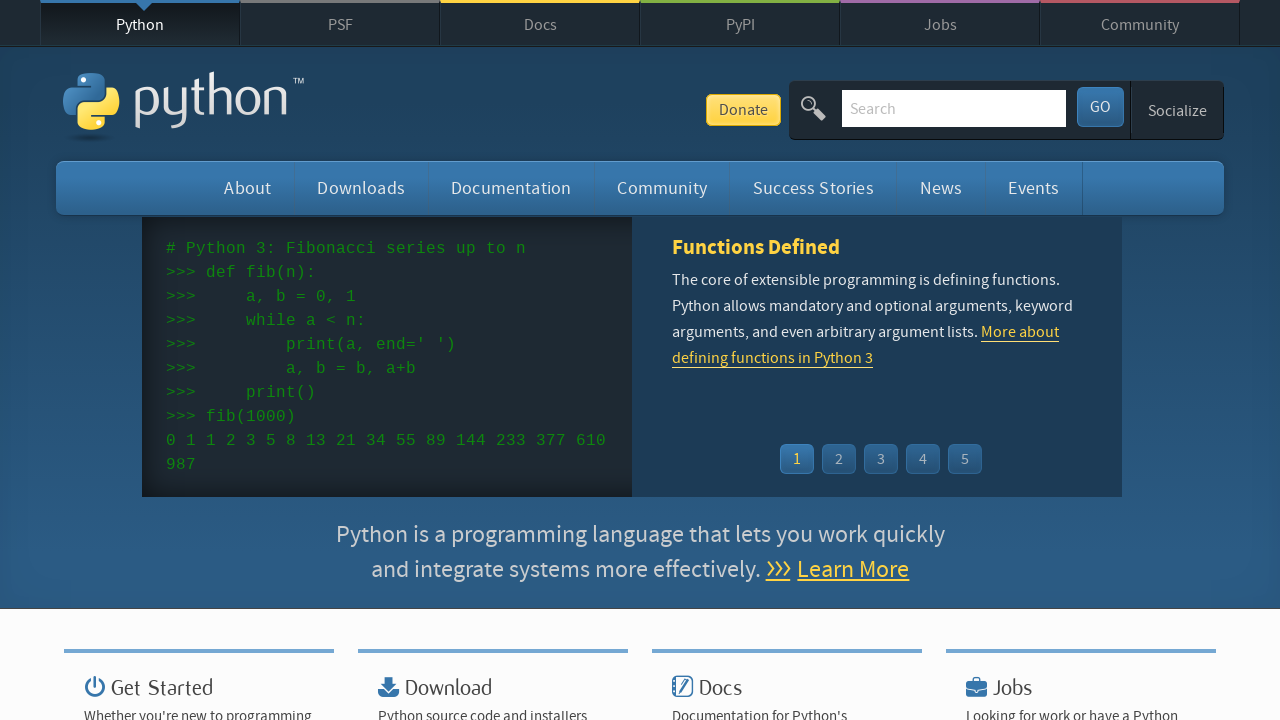

Cleared search box on input[name='q']
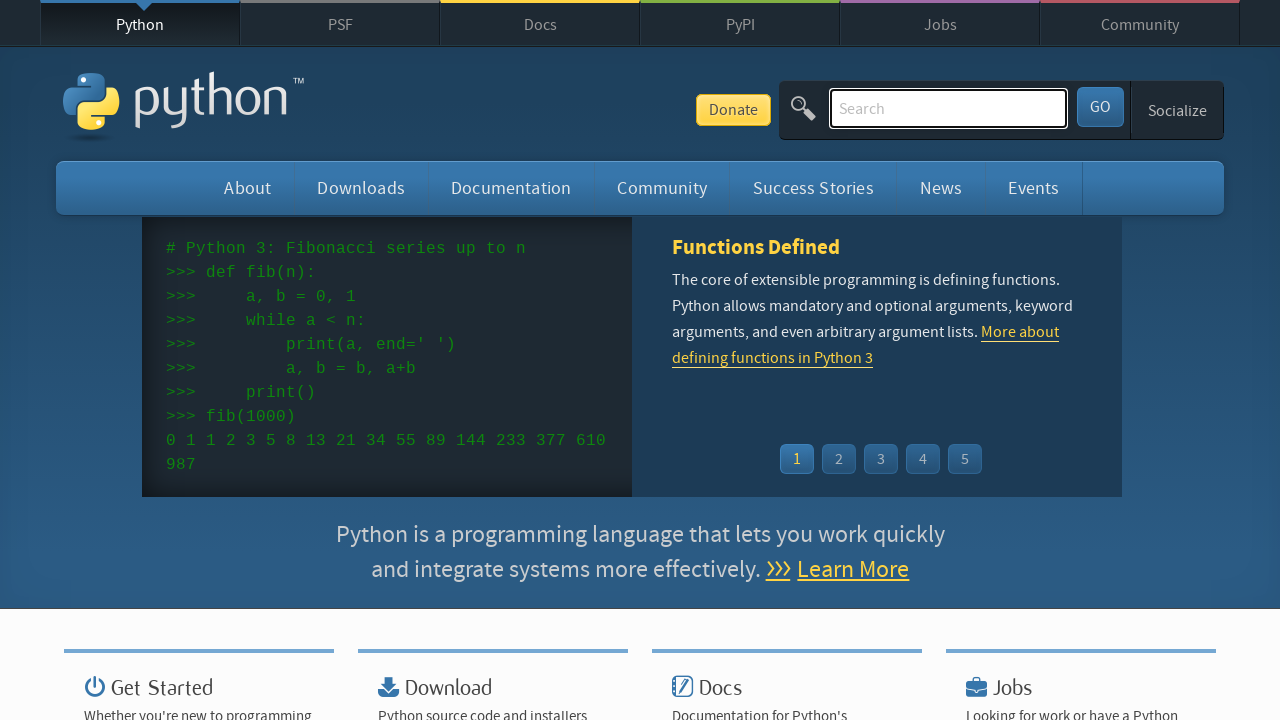

Filled search box with 'pycon' on input[name='q']
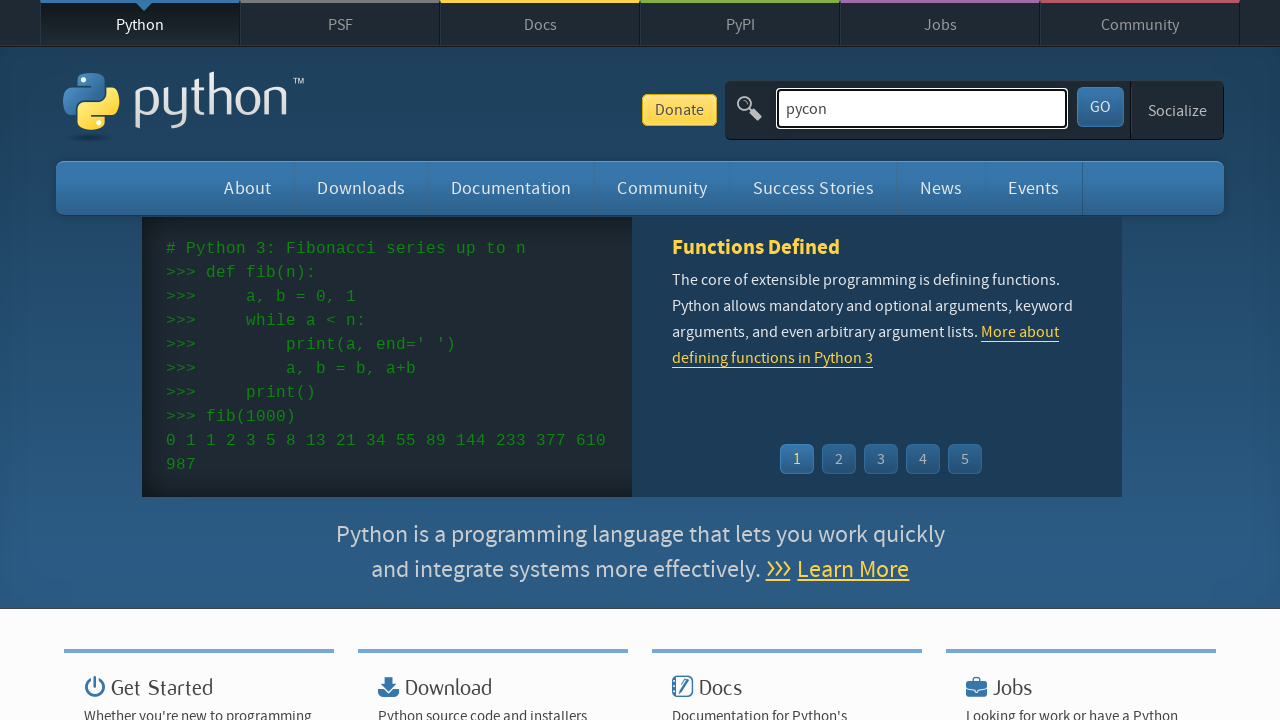

Submitted search by pressing Enter on input[name='q']
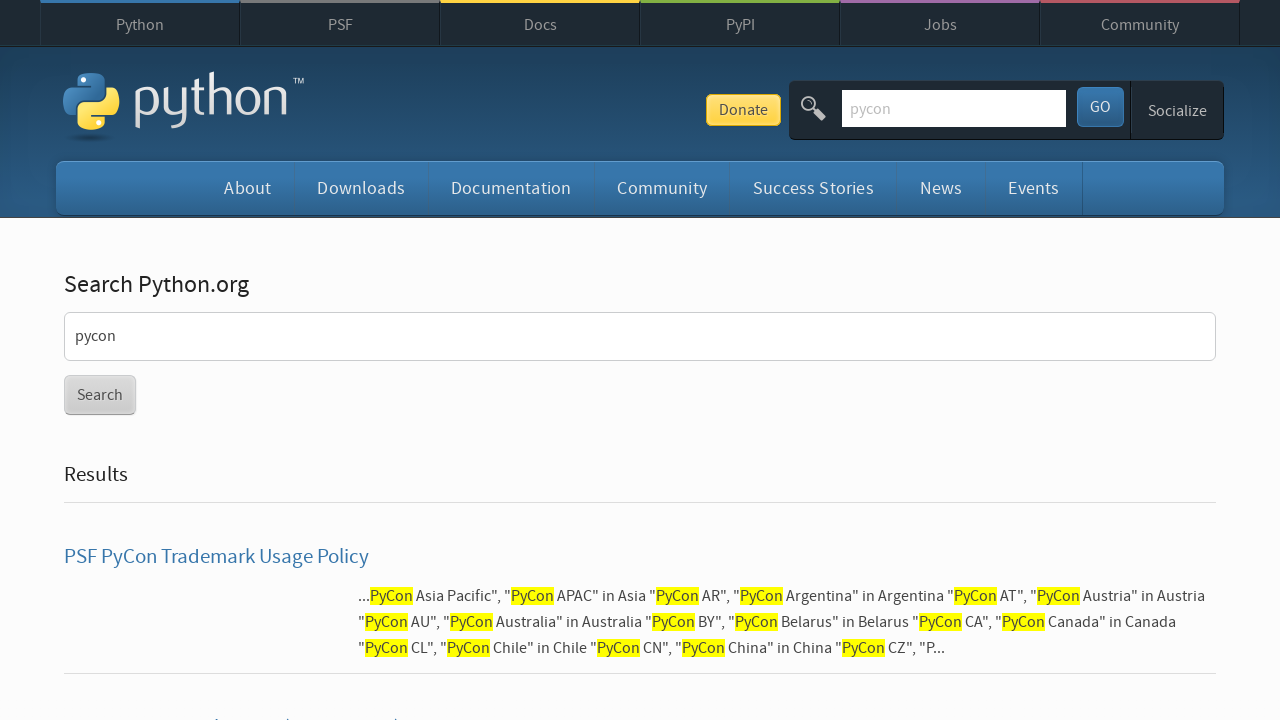

Search results page loaded (networkidle)
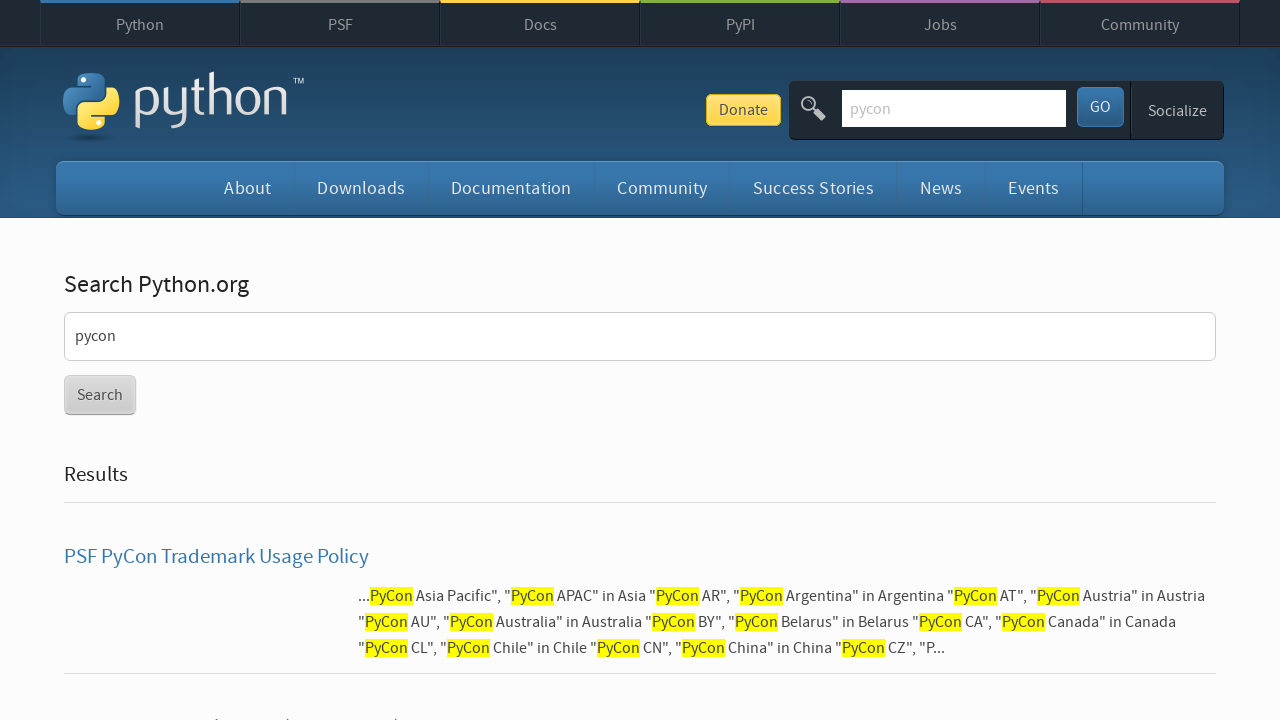

Verified search results are displayed (no 'No results found' message)
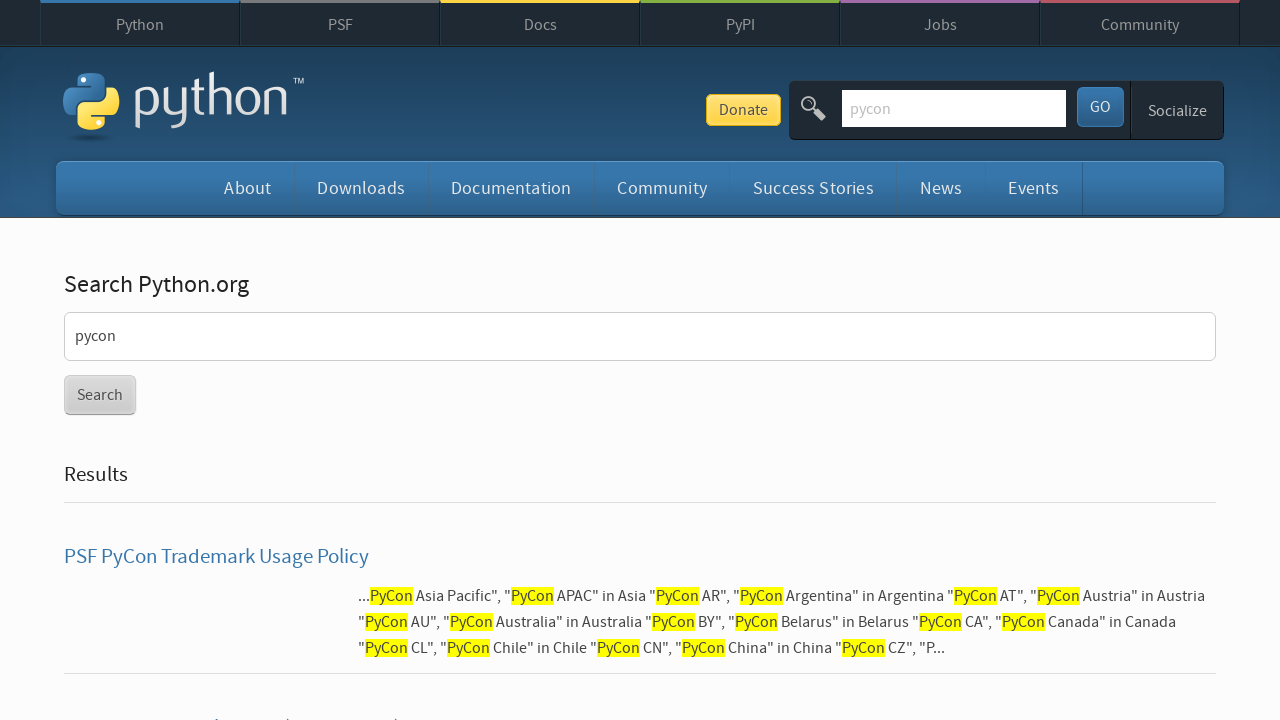

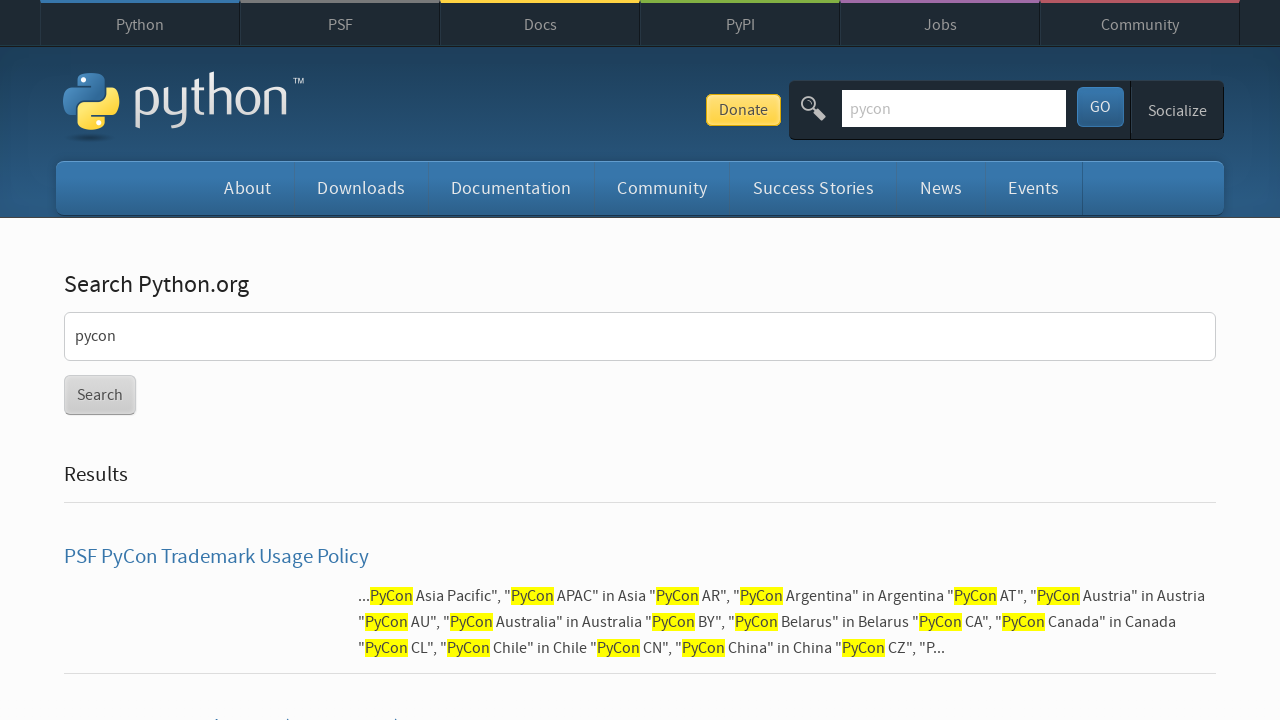